Tests the SpiceJet flight booking form by entering origin (BLR - Bangalore) and destination (DEL - Delhi) airports using the search input fields

Starting URL: https://www.spicejet.com/

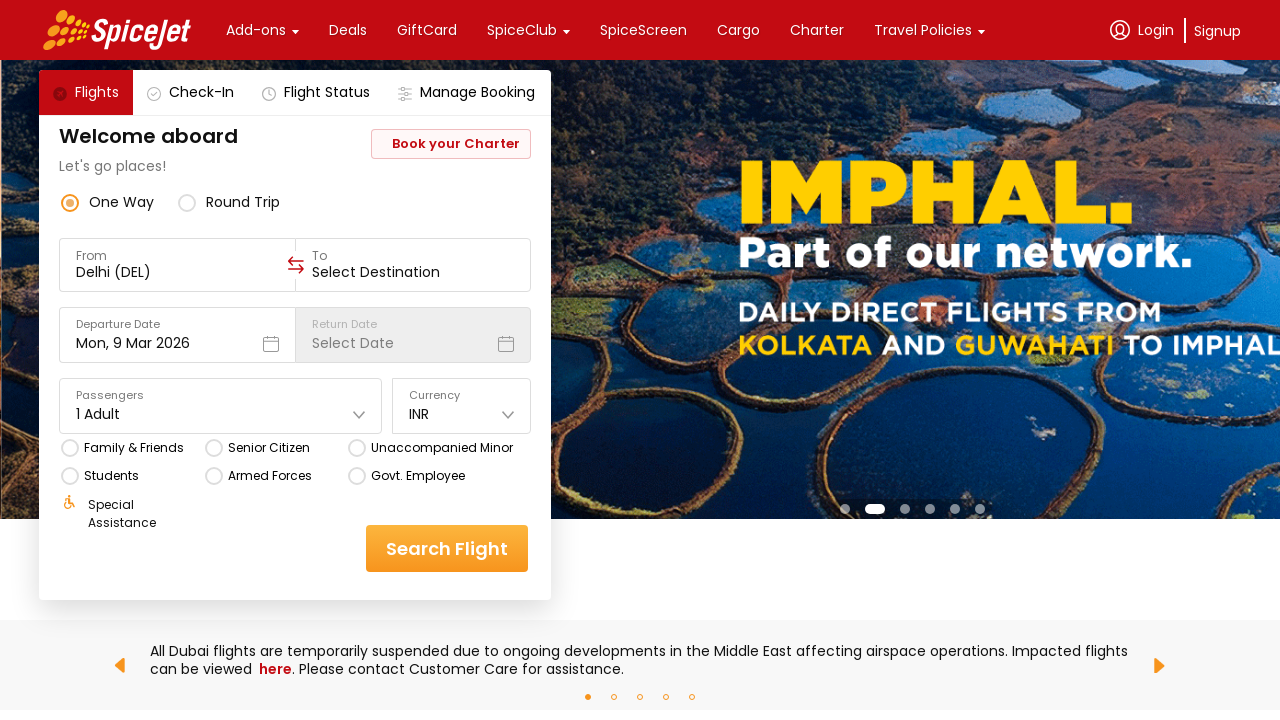

Clicked on origin airport input field at (178, 272) on xpath=//div[@data-testid='to-testID-origin']//input
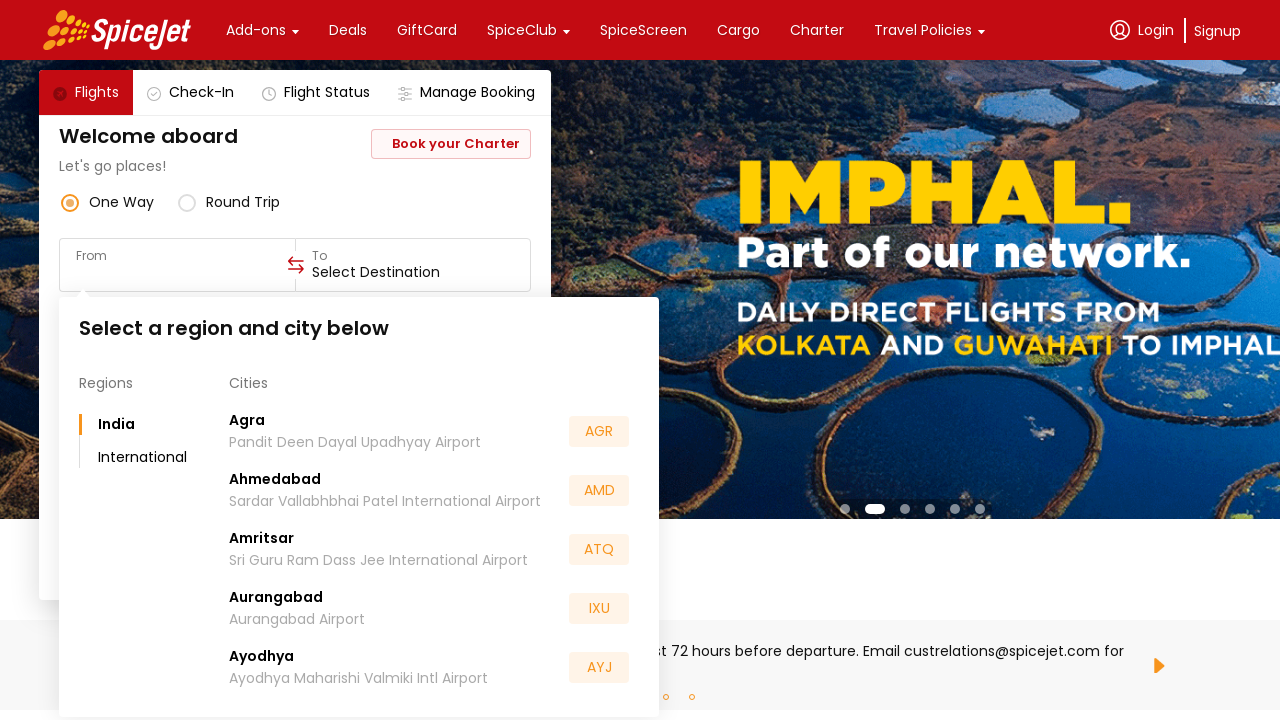

Entered BLR (Bangalore) as origin airport on xpath=//div[@data-testid='to-testID-origin']//input
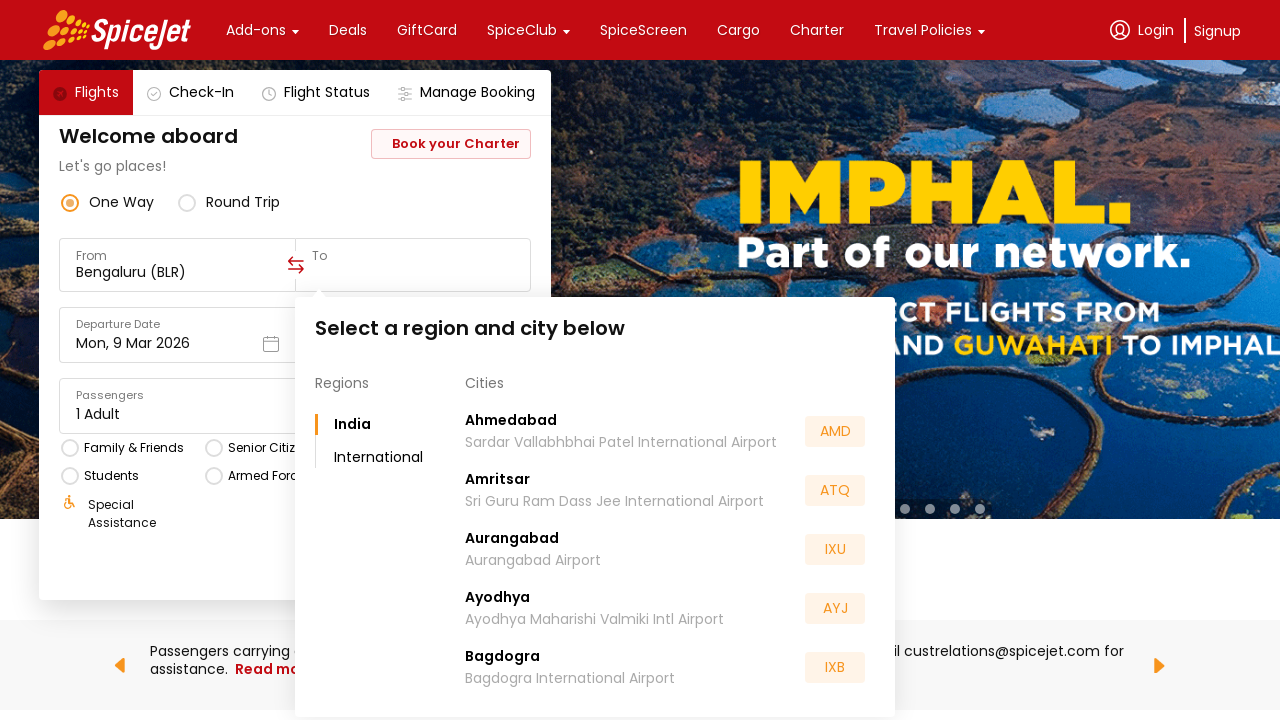

Clicked on destination airport input field at (413, 272) on xpath=//div[@data-testid='to-testID-destination']//input
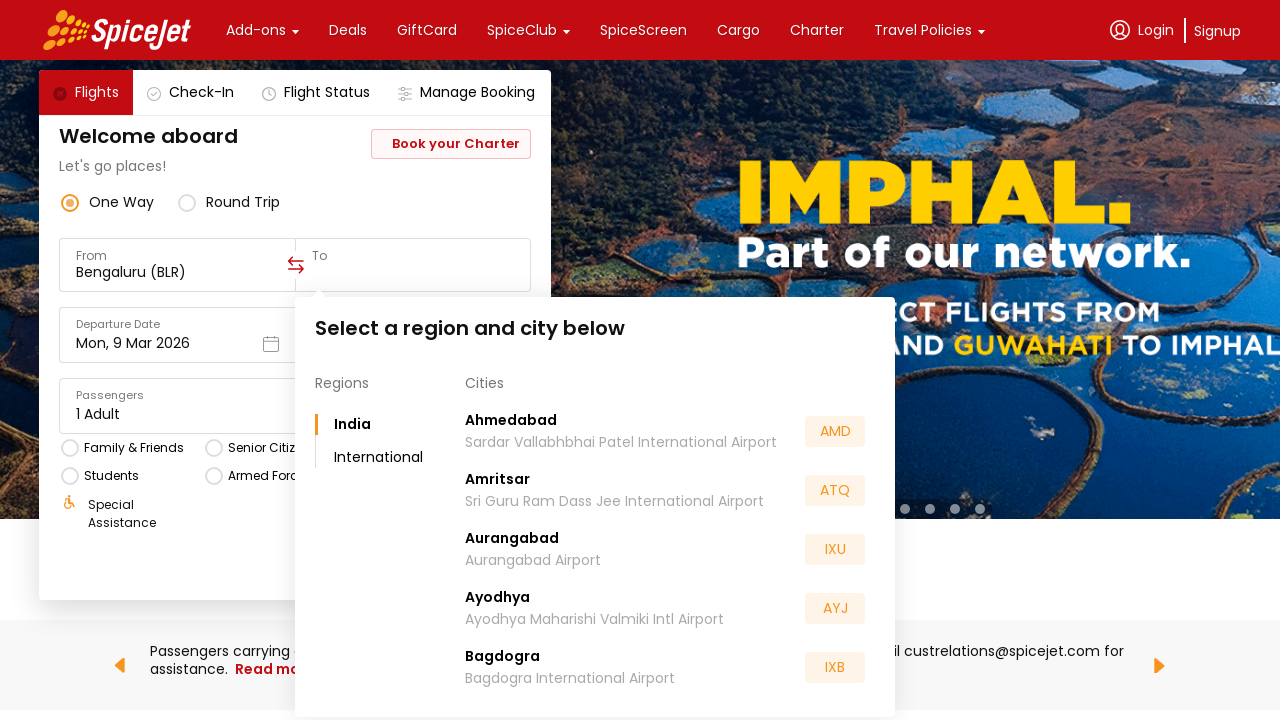

Entered DEL (Delhi) as destination airport on xpath=//div[@data-testid='to-testID-destination']//input
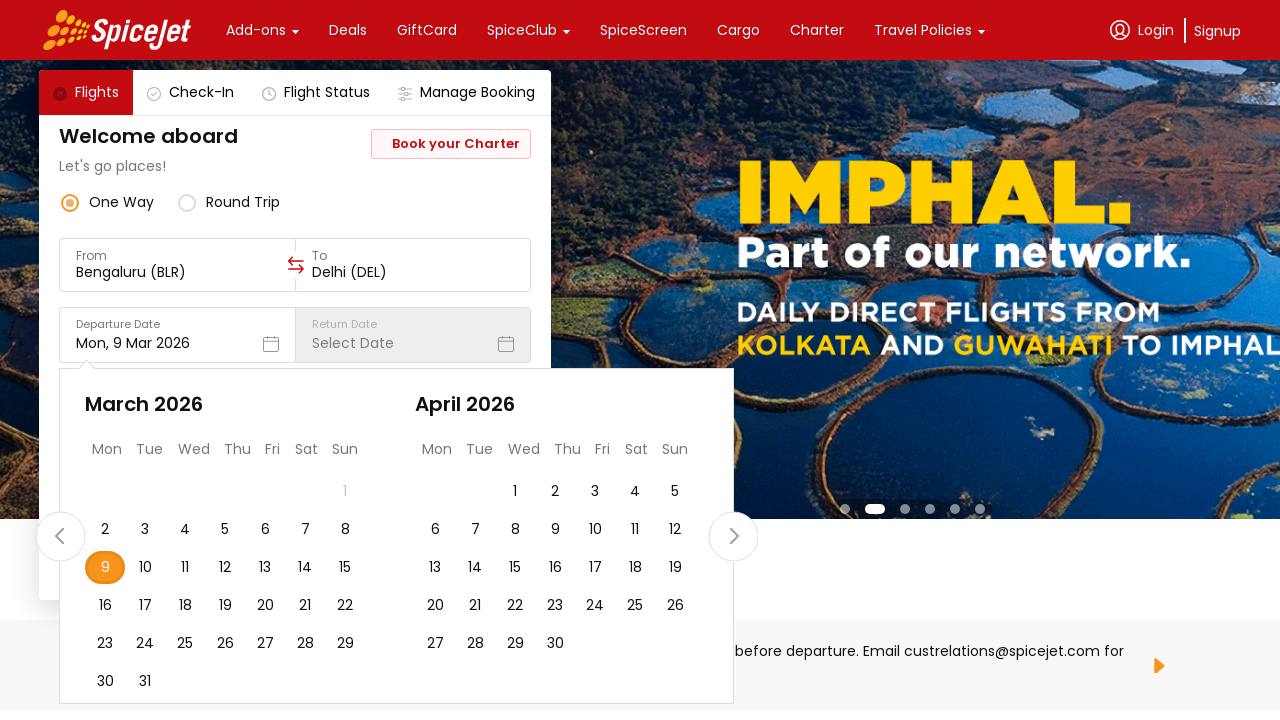

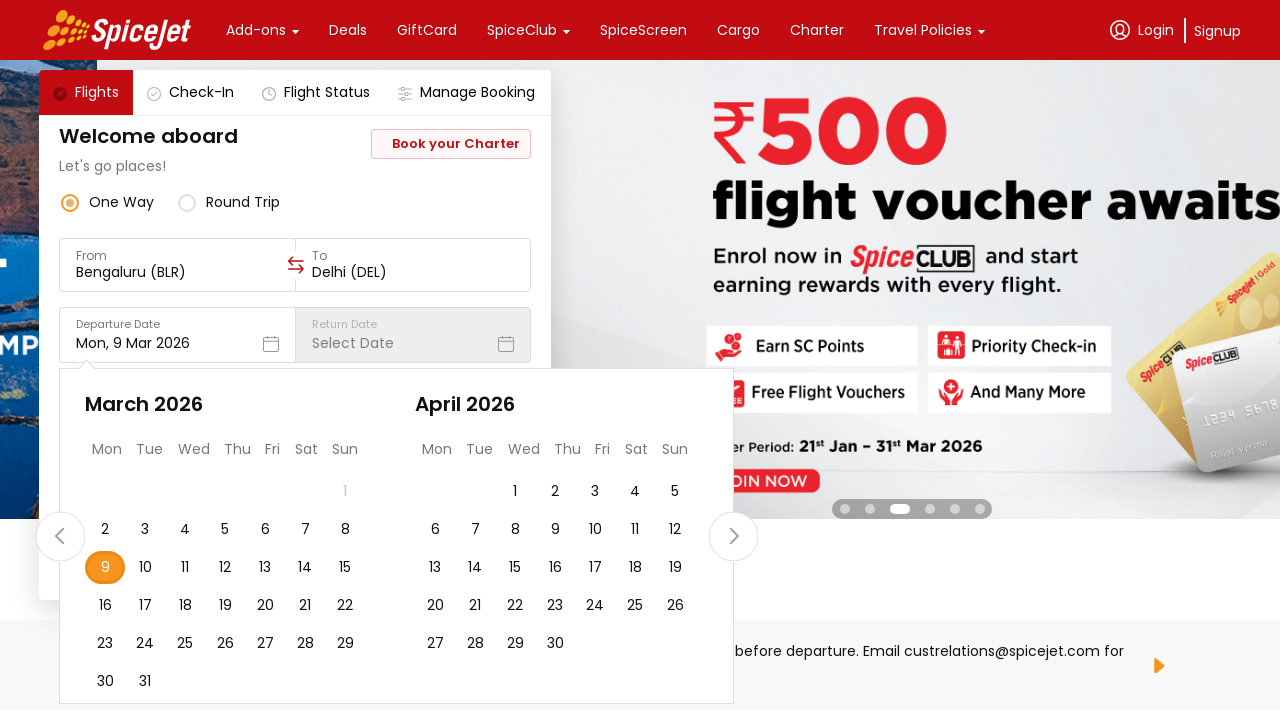